Navigates to the TimeAndDate weather page for Seoul to view current weather information

Starting URL: https://www.timeanddate.com/weather/south-korea/seoul

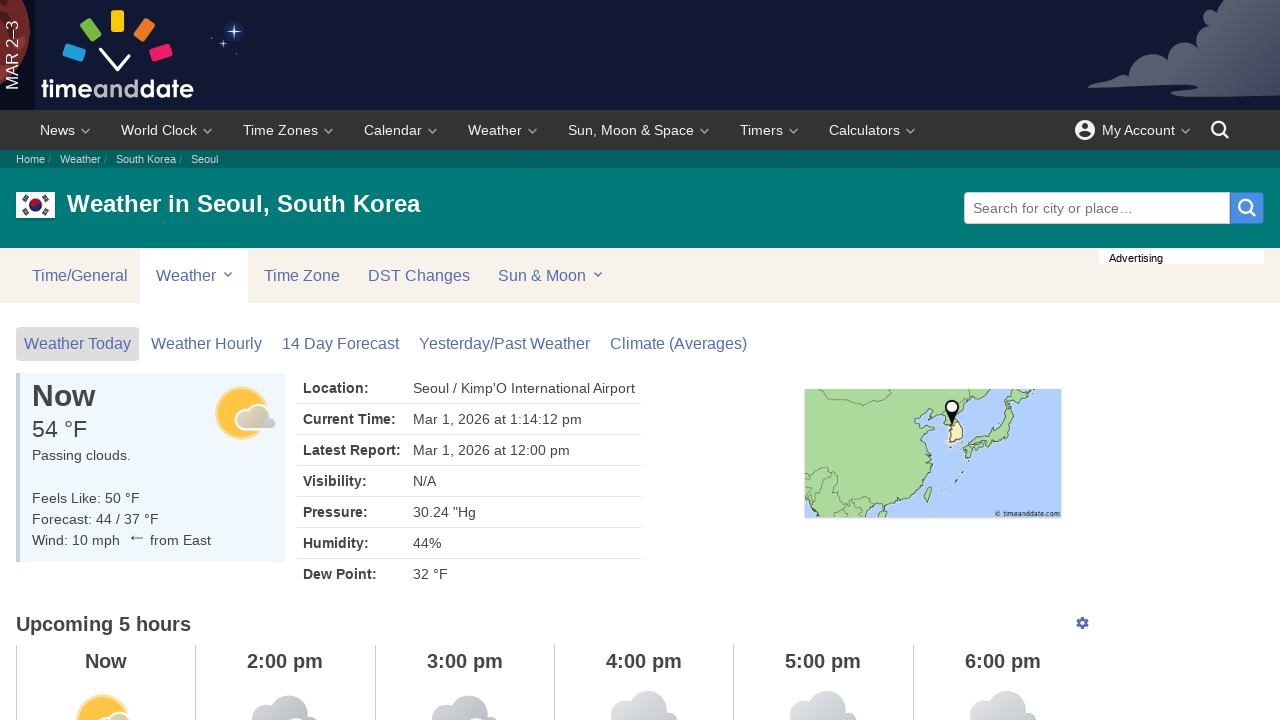

Waited for body element to load
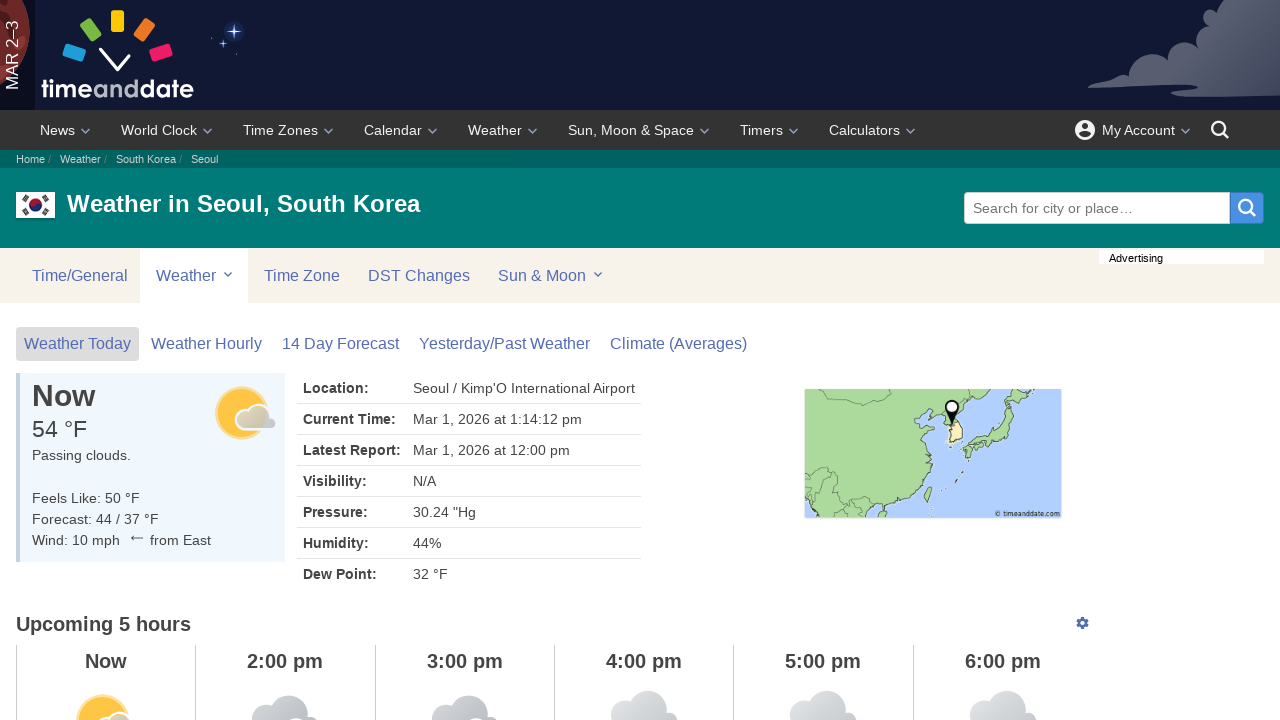

Waited for network to become idle, weather information loaded
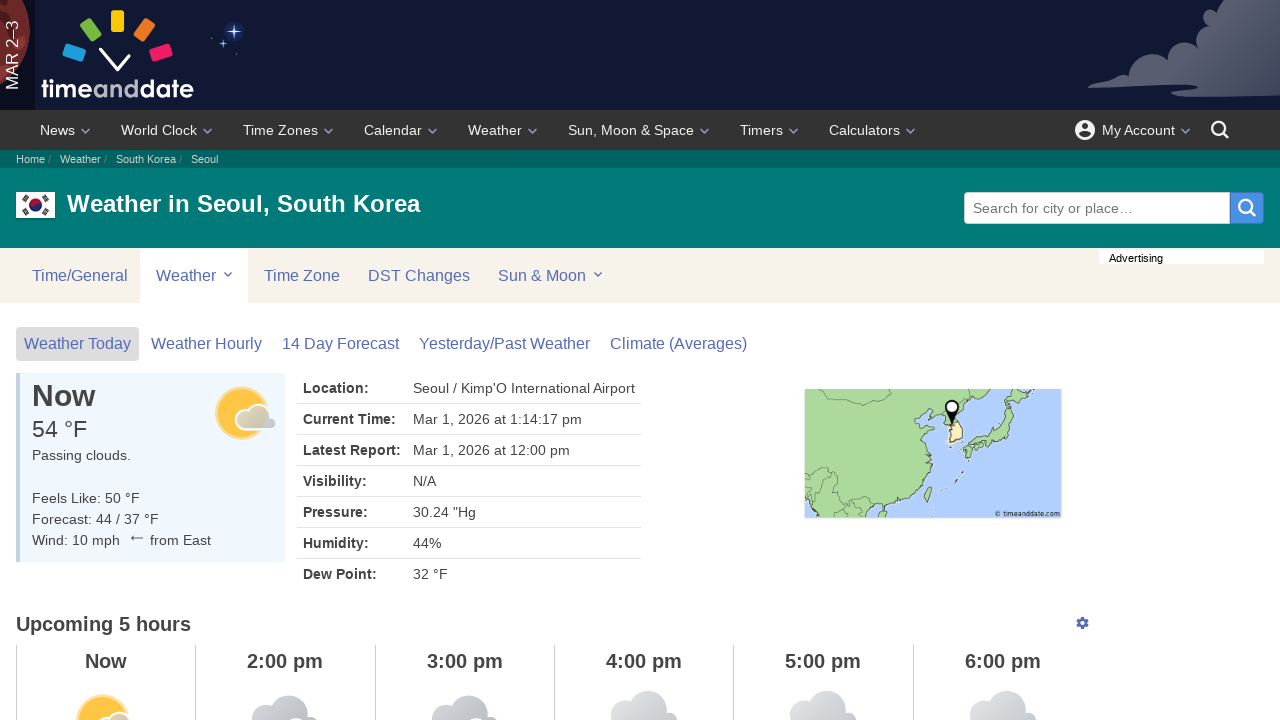

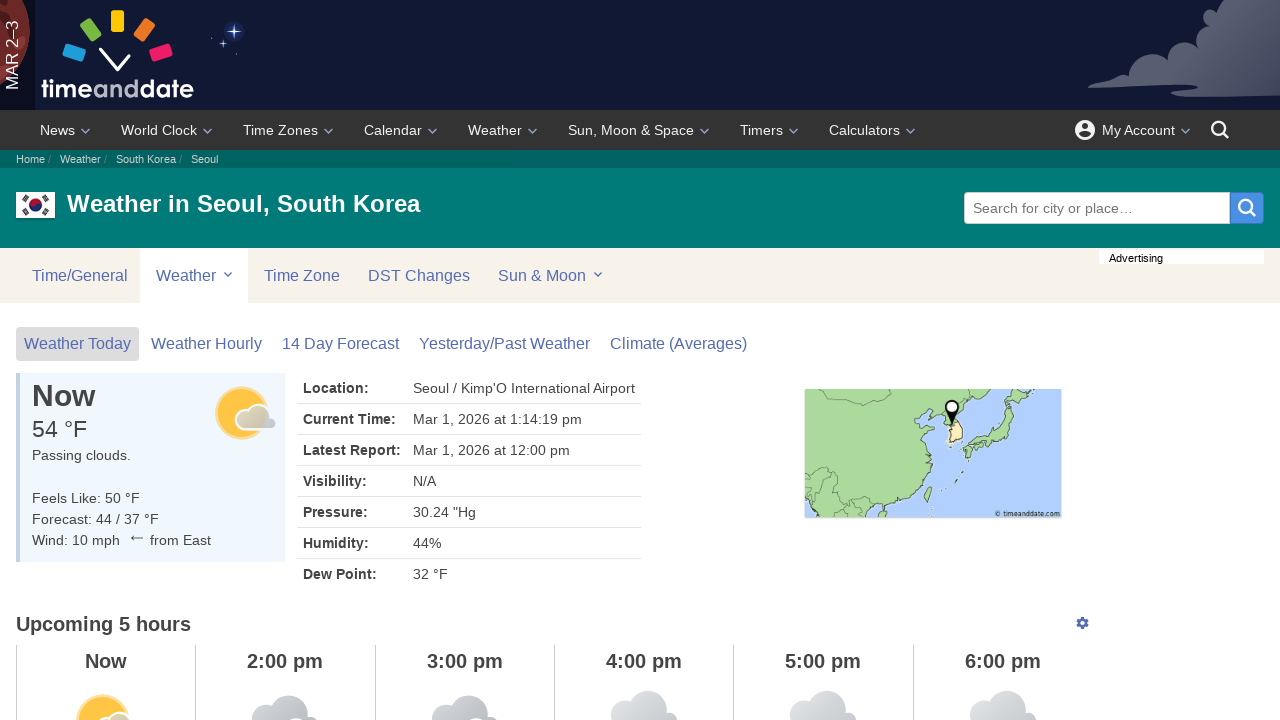